Tests simple JavaScript alert by clicking the Simple Alert button, reading the alert text, and accepting it

Starting URL: https://v1.training-support.net/selenium/javascript-alerts

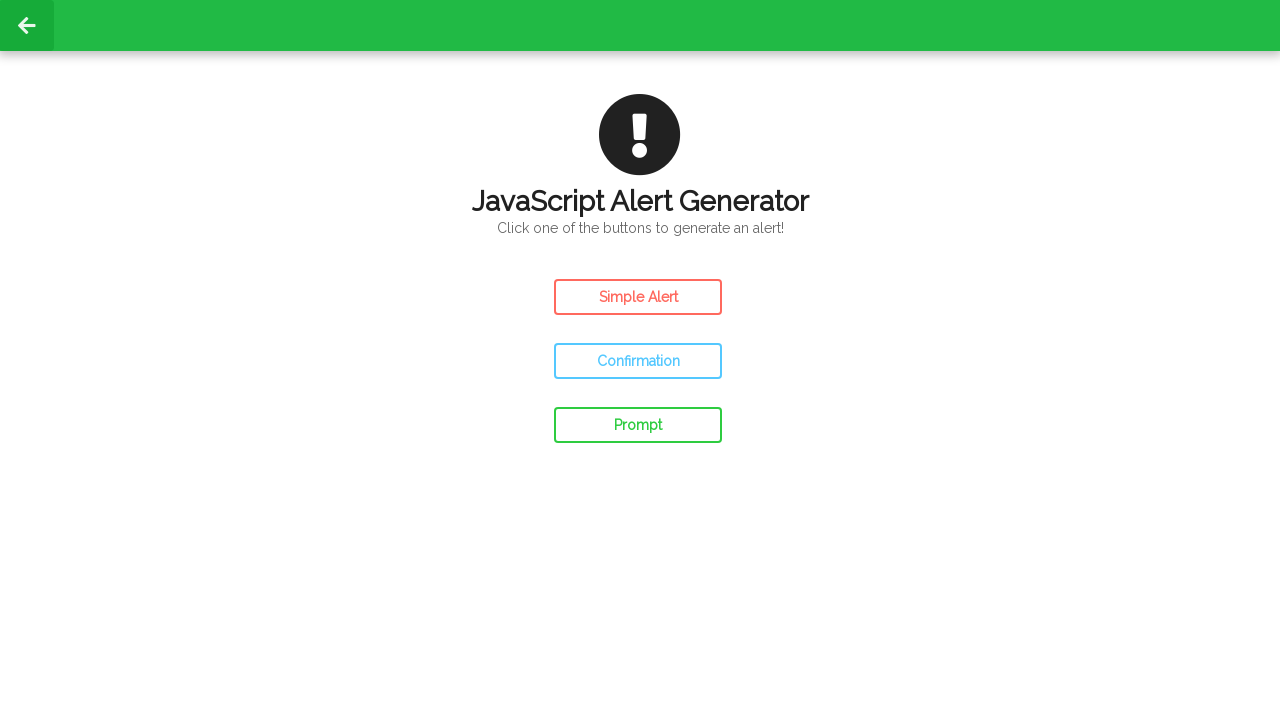

Clicked the Simple Alert button at (638, 297) on #simple
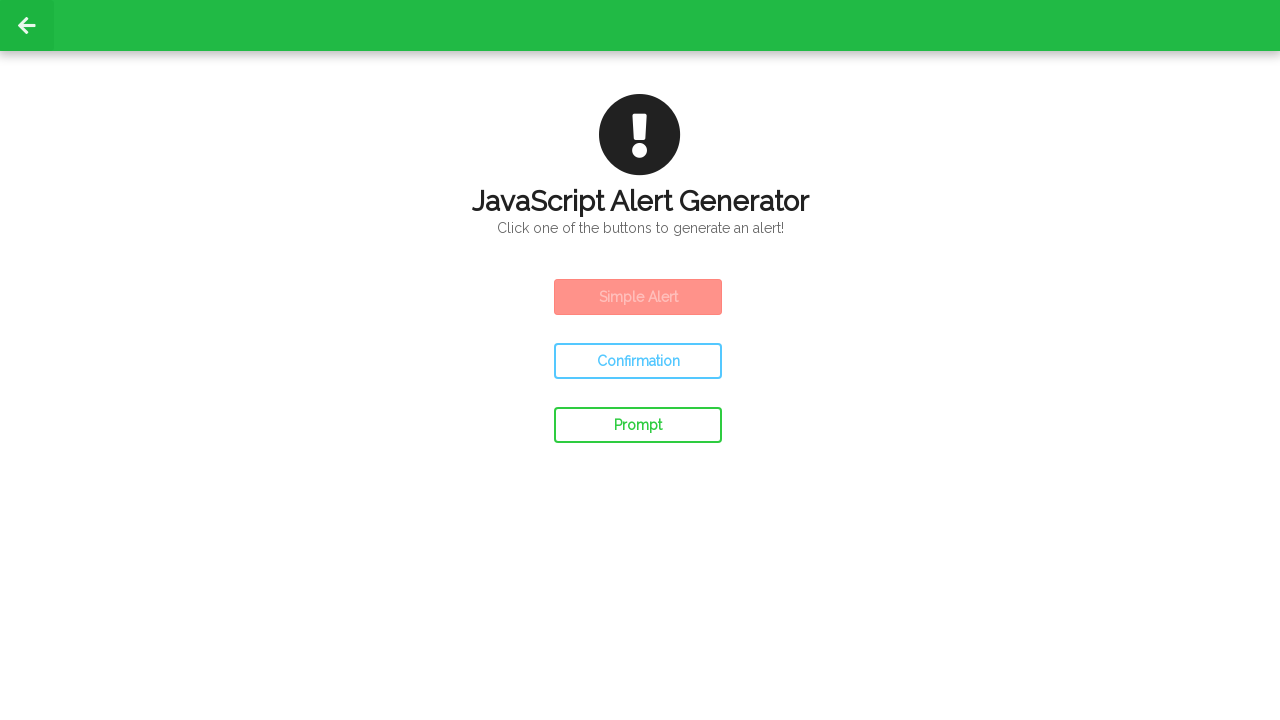

Set up dialog handler to accept alerts
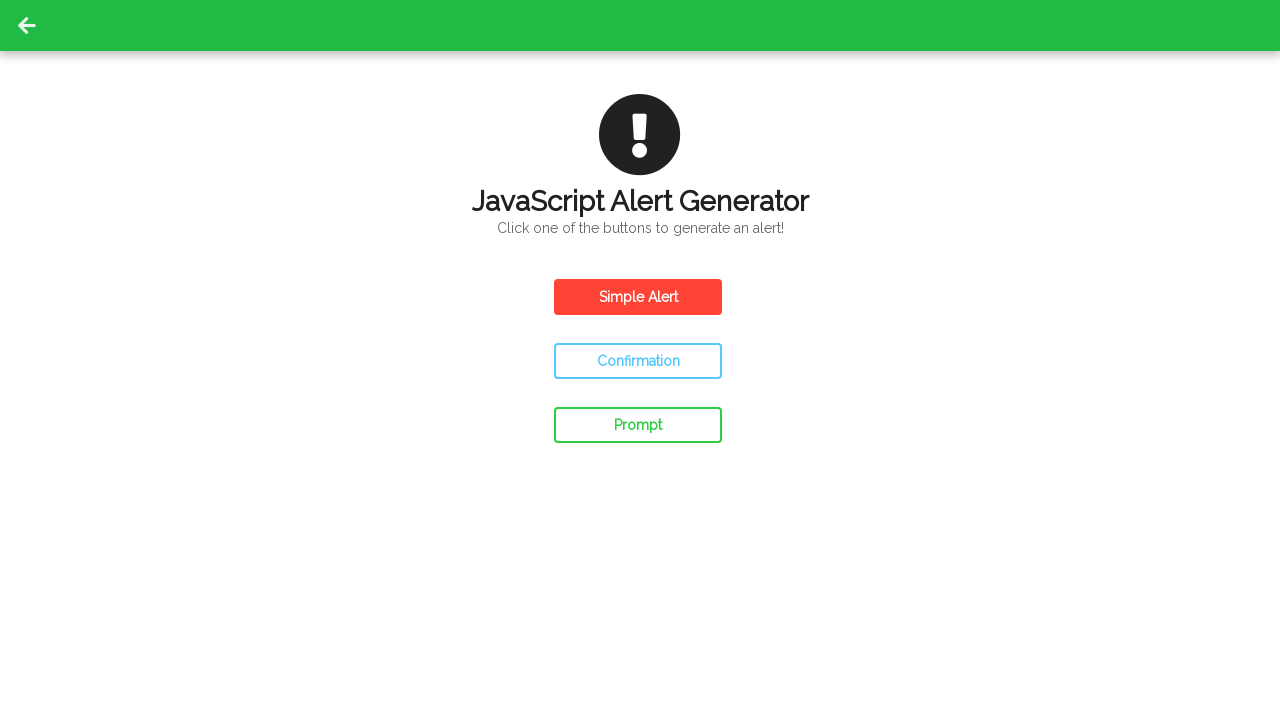

Waited 500ms for dialog to be handled
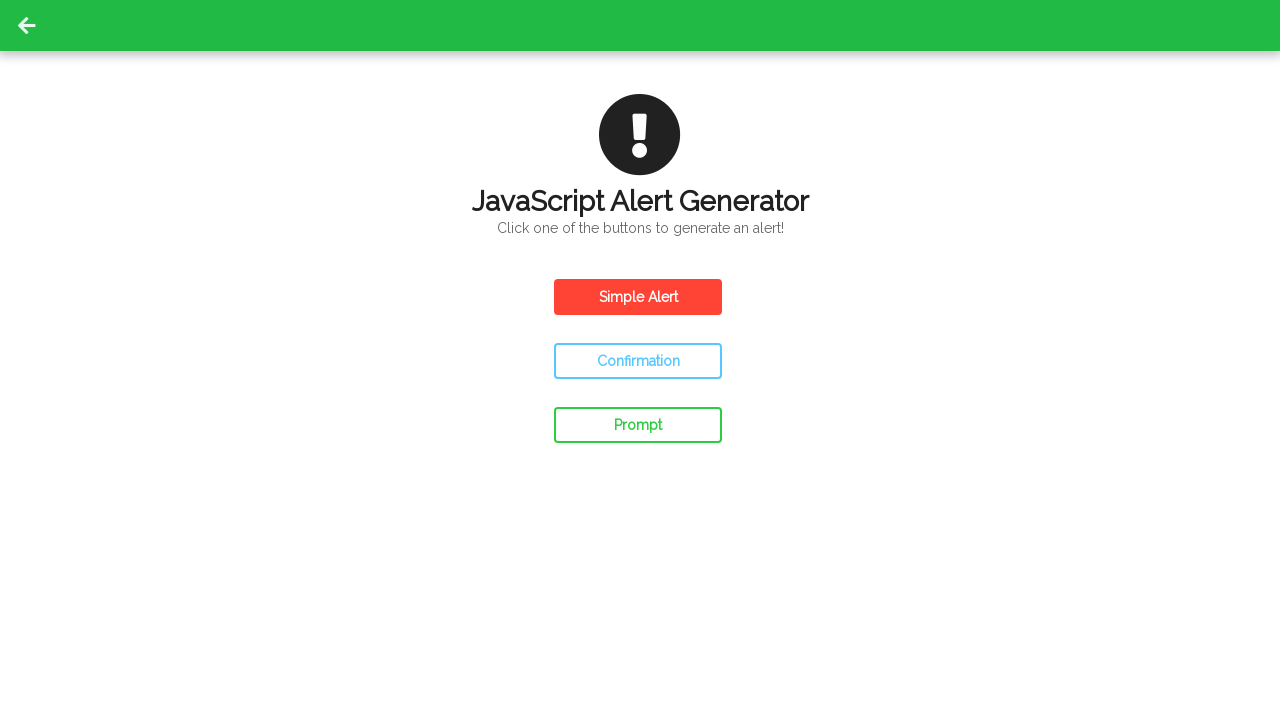

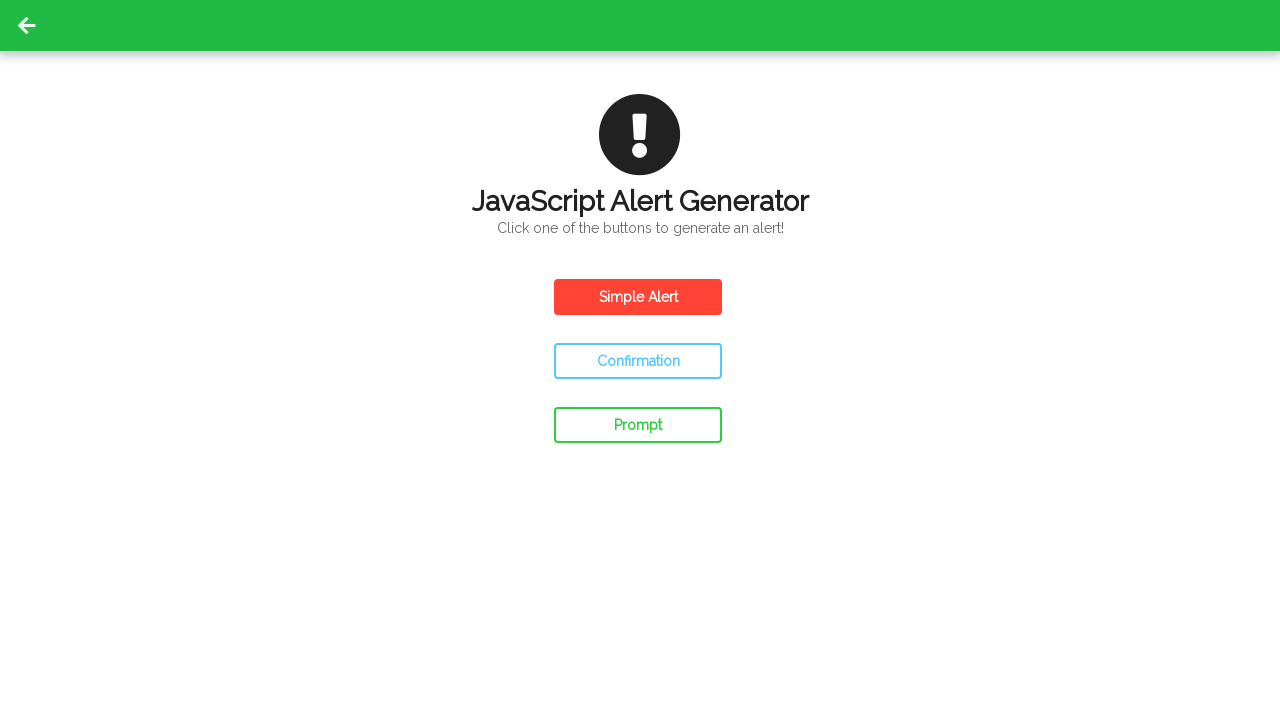